Navigates to the Steam Deck product page and checks for the presence of a reservation status element

Starting URL: https://store.steampowered.com/steamdeck

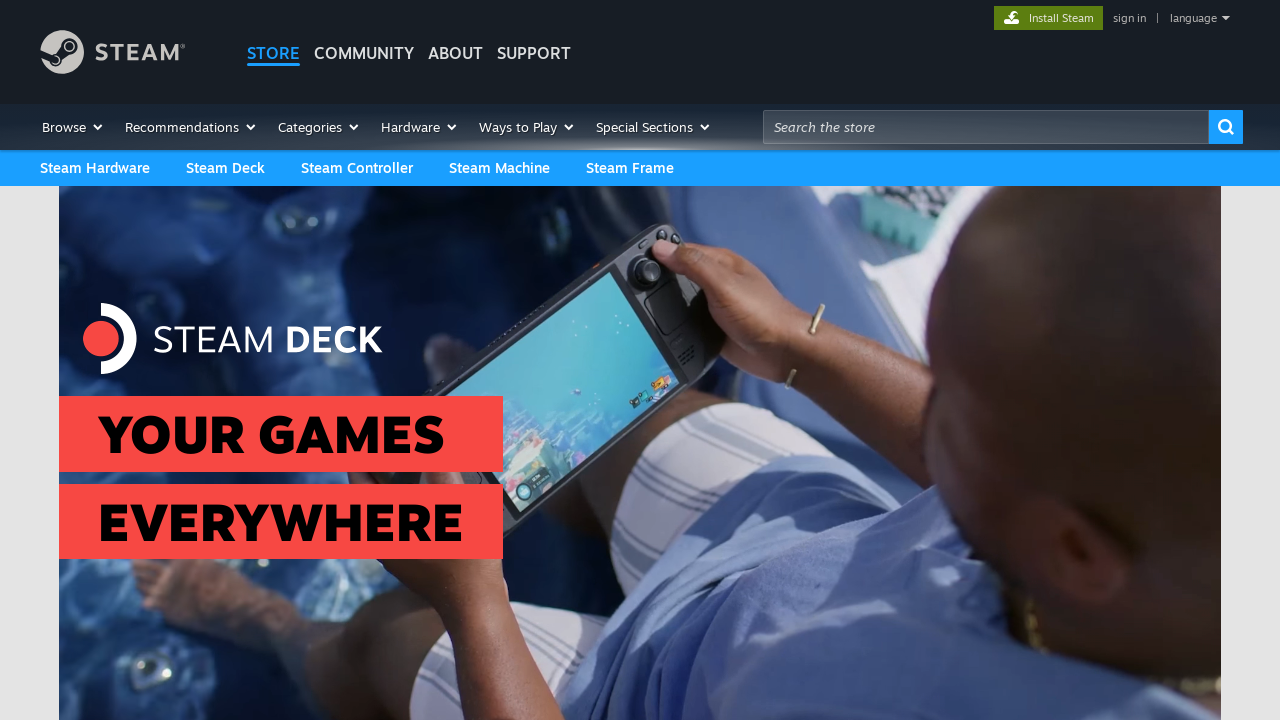

Navigated to Steam Deck product page
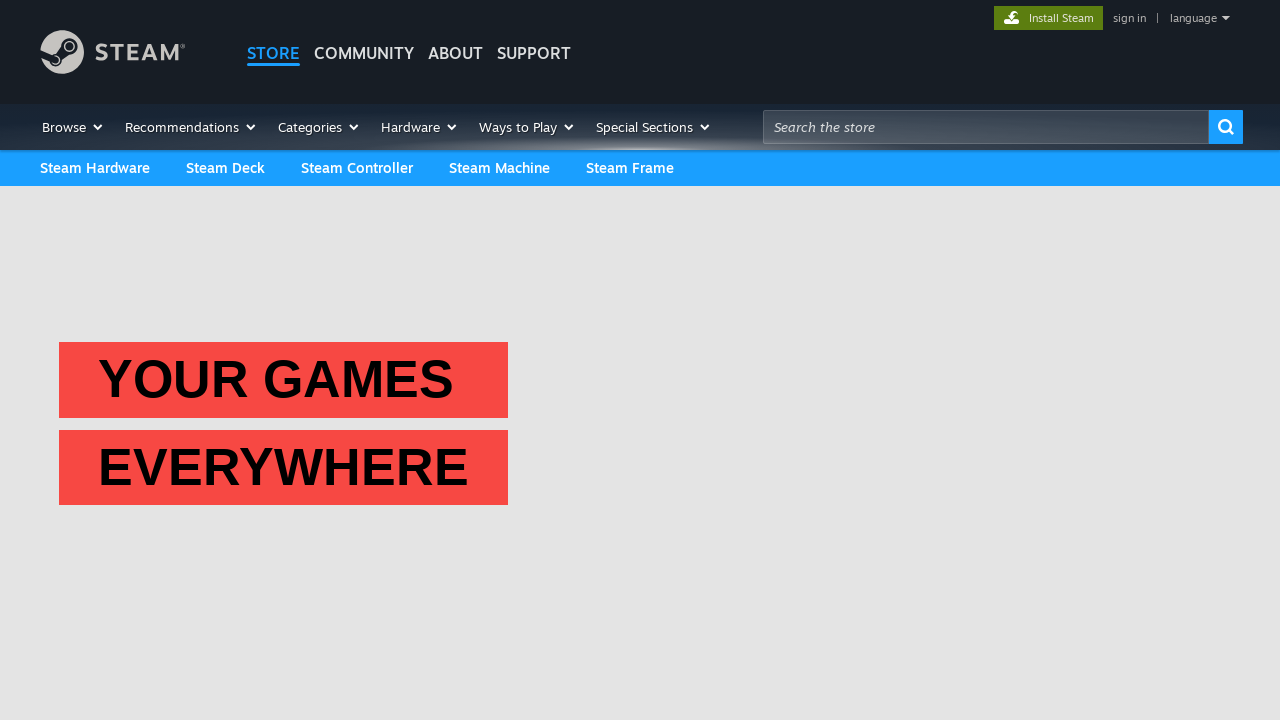

Reservation status element not found - reservation has already started
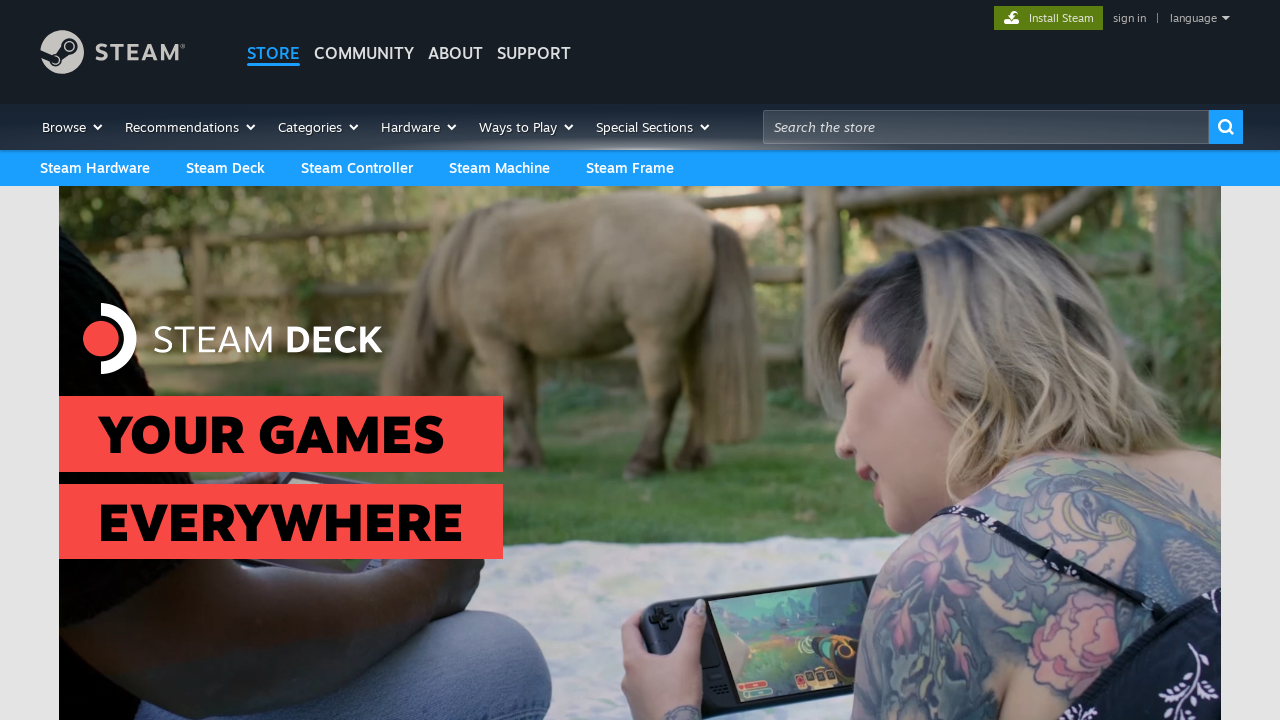

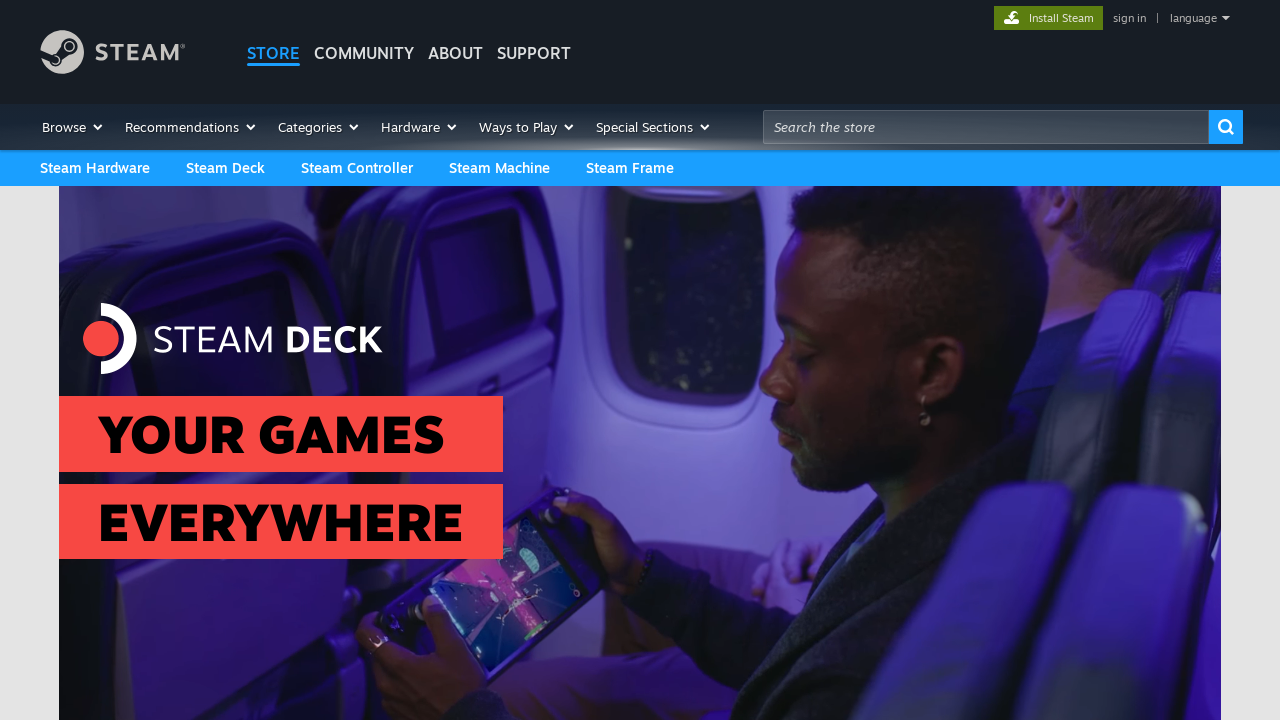